Navigates to Nav Canada's aviation weather pages including RVR (Runway Visual Range) data, GFA (Graphic Area Forecast) images, and METAR weather reports for Canadian airports.

Starting URL: https://atm.navcanada.ca/atm/iwv/CYXE

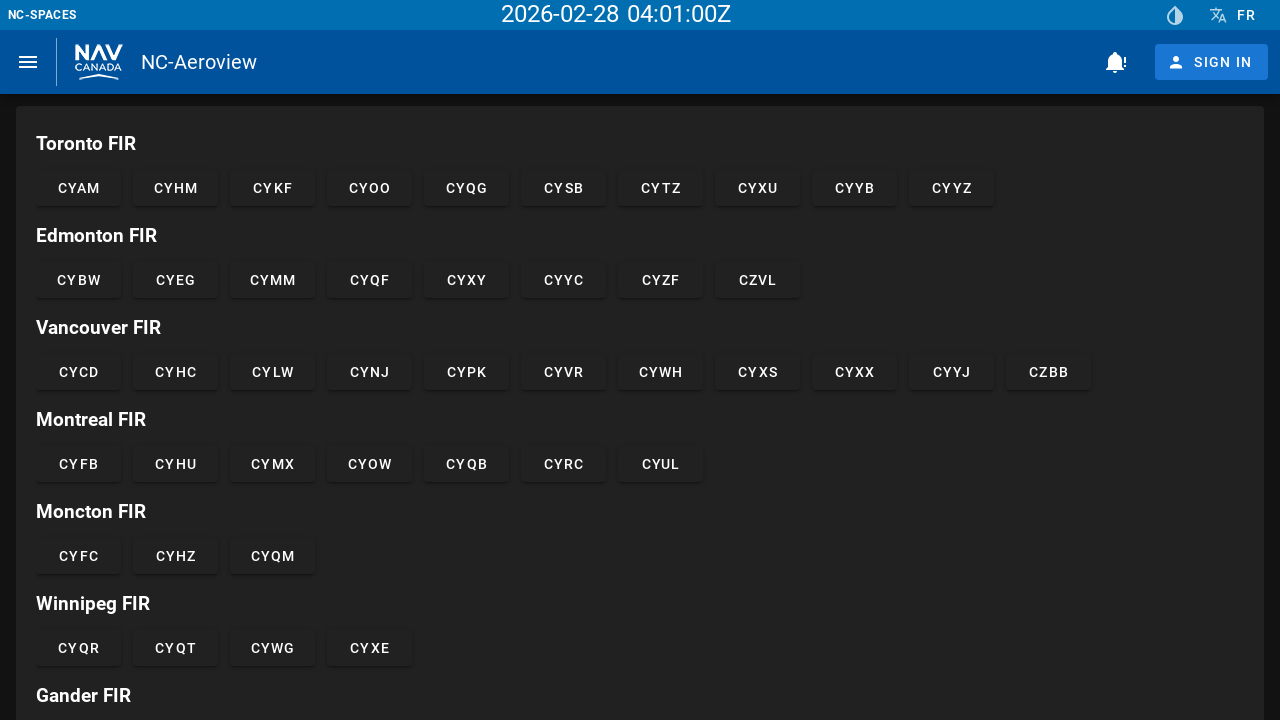

Waited for RVR (Runway Visual Range) page to load
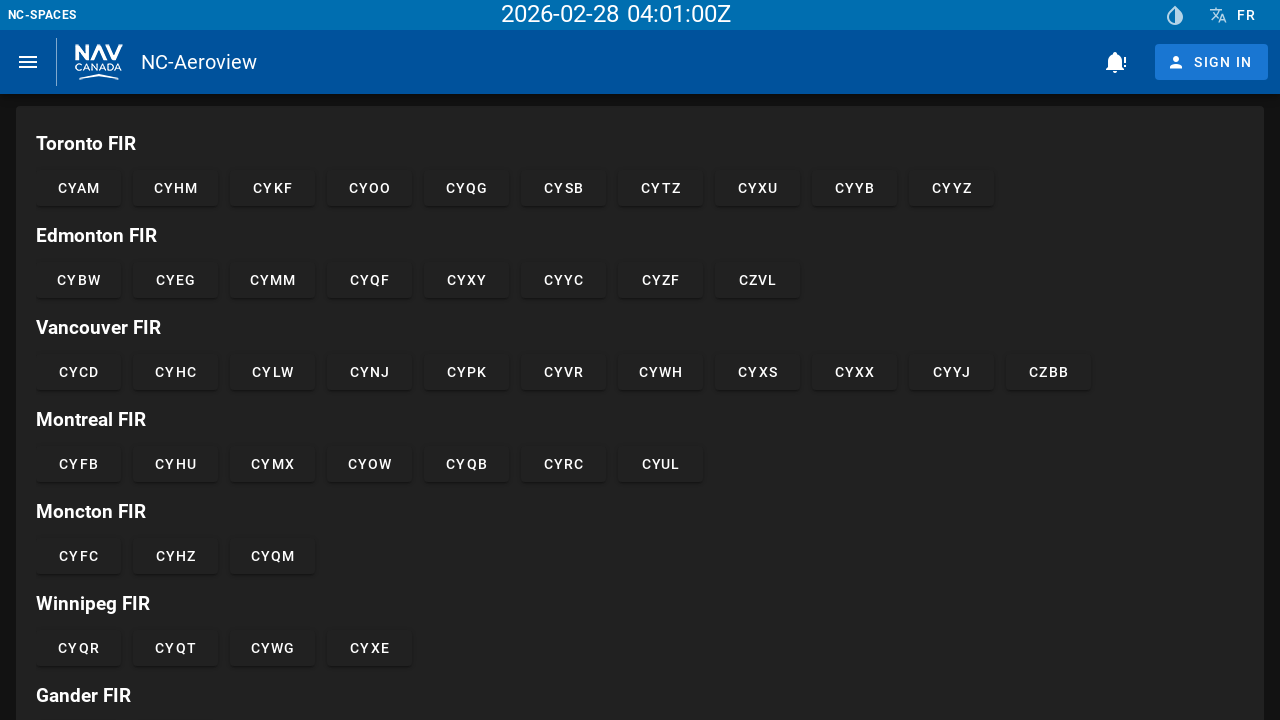

Navigated to GFA (Graphic Area Forecast) 0-hour cloud and weather image
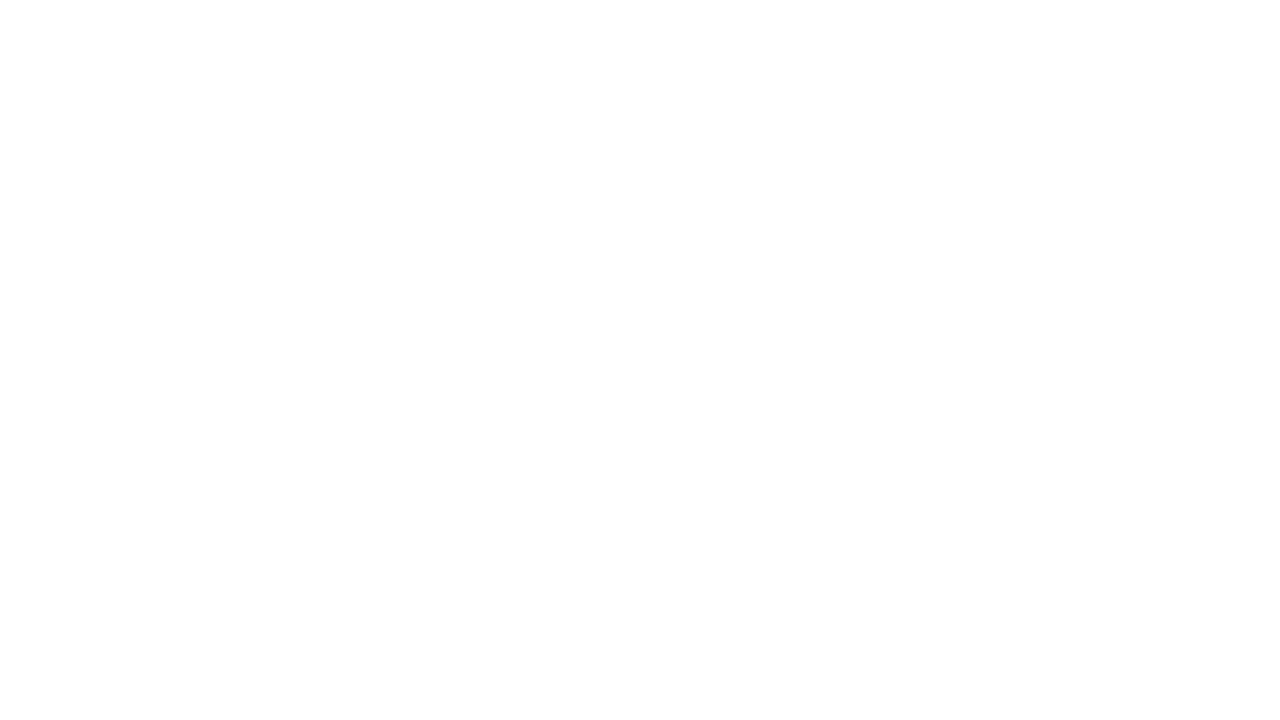

GFA image page loaded
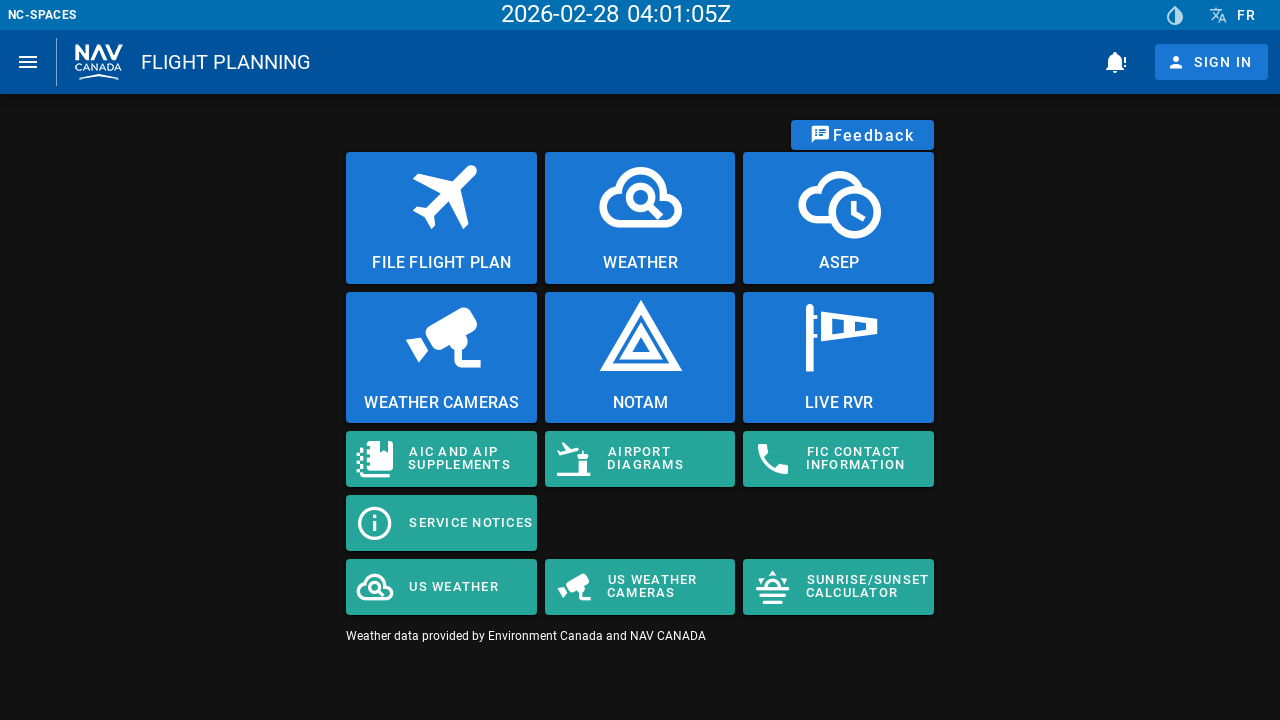

Navigated to South route METAR weather briefing (CYXE to CYQR via CYYN)
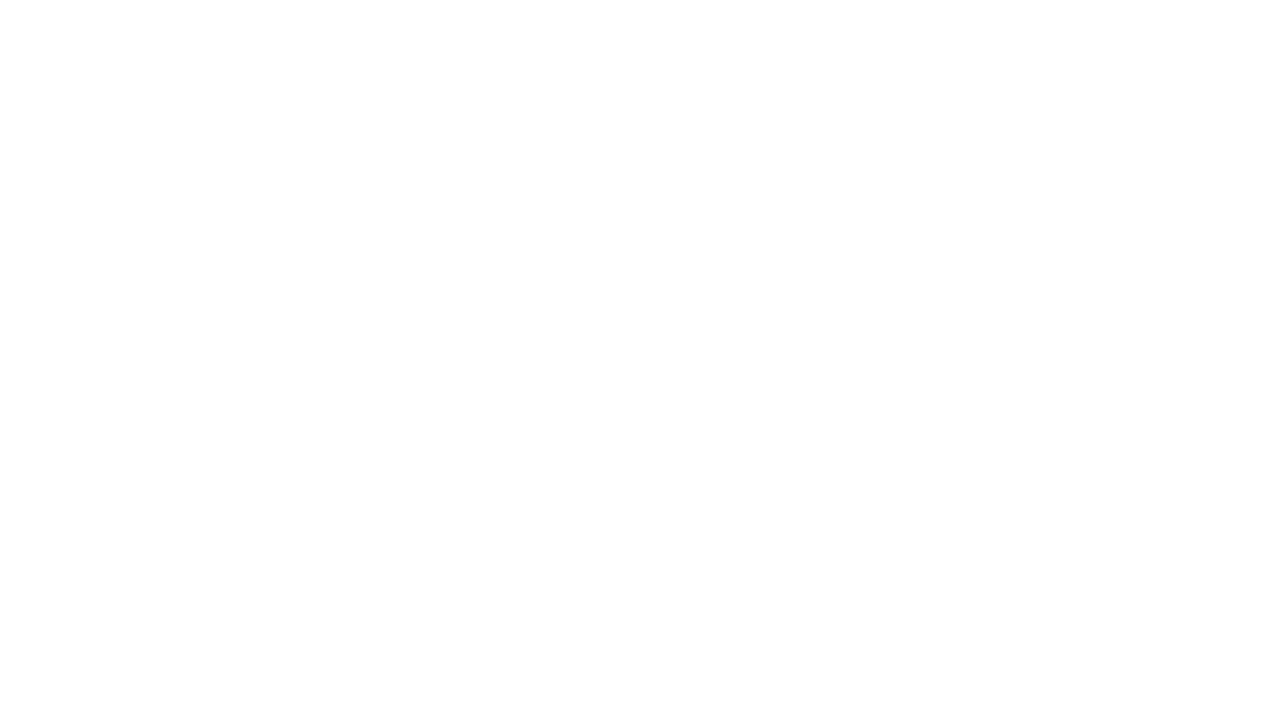

South route METAR weather briefing page loaded
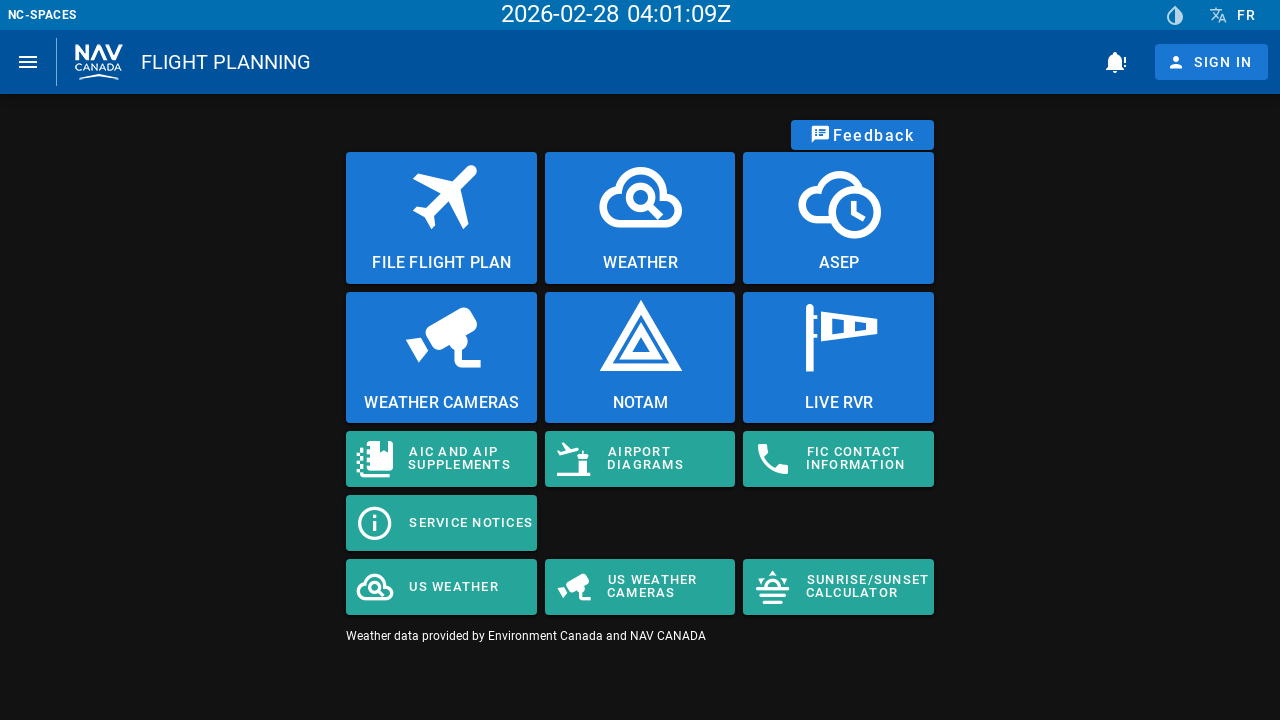

Scrolled down to view additional weather data on the briefing page
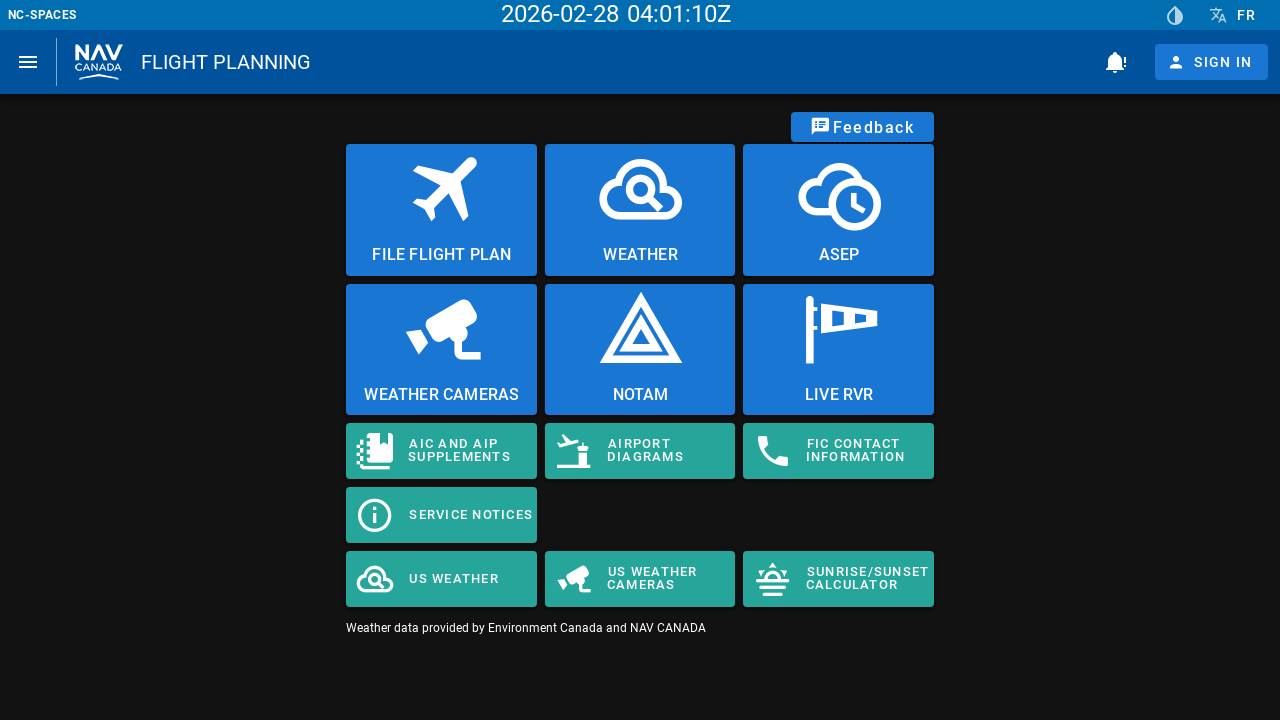

Navigated to North route METAR weather briefing (CYXE to CYQW via CYLL)
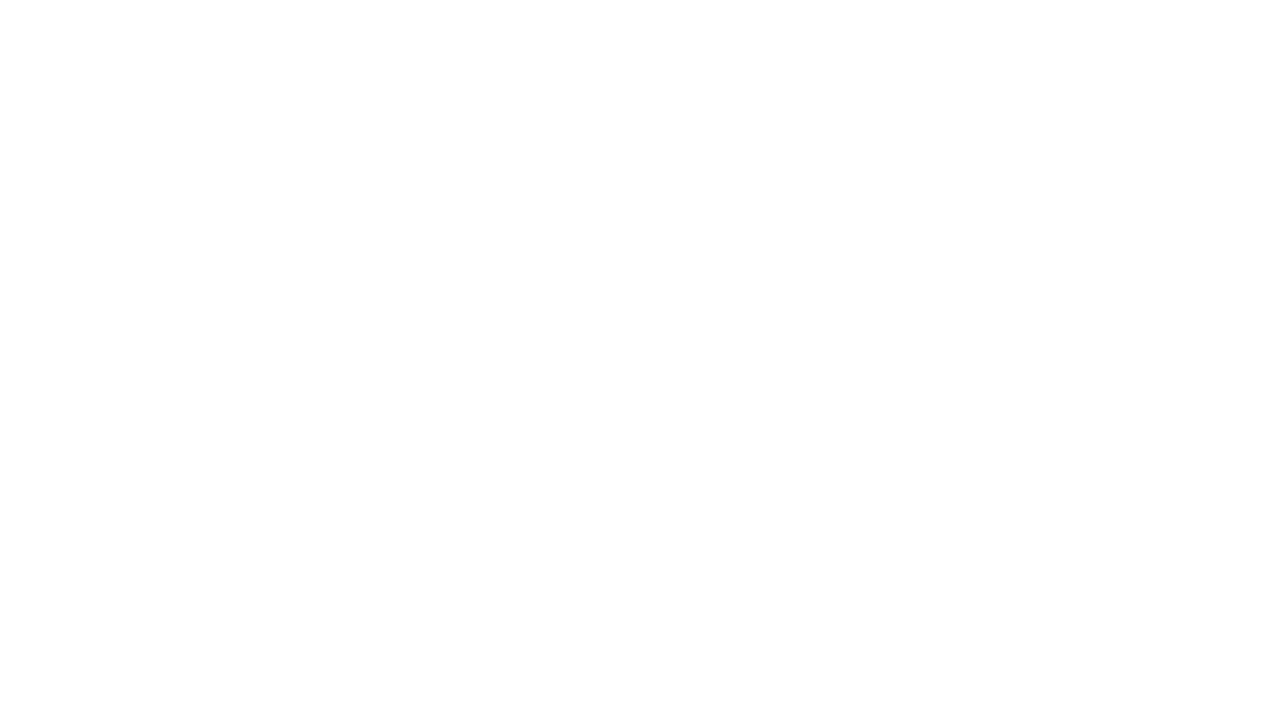

North route METAR weather briefing page loaded
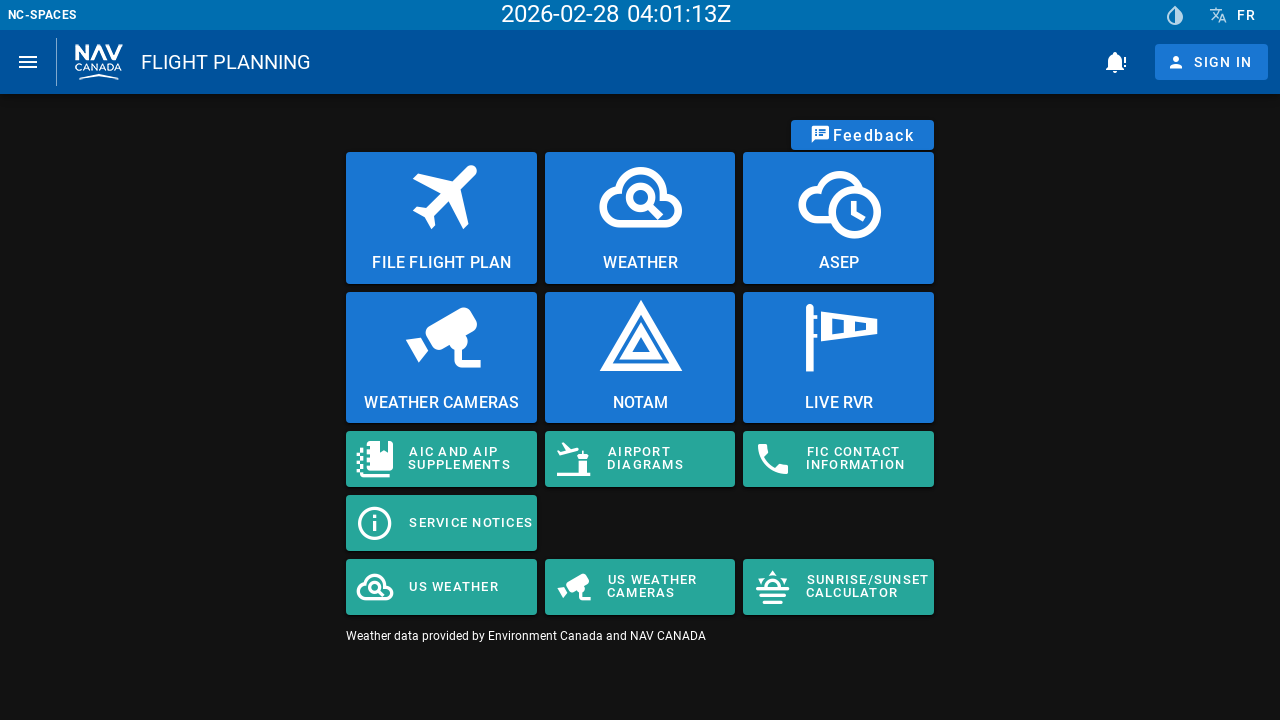

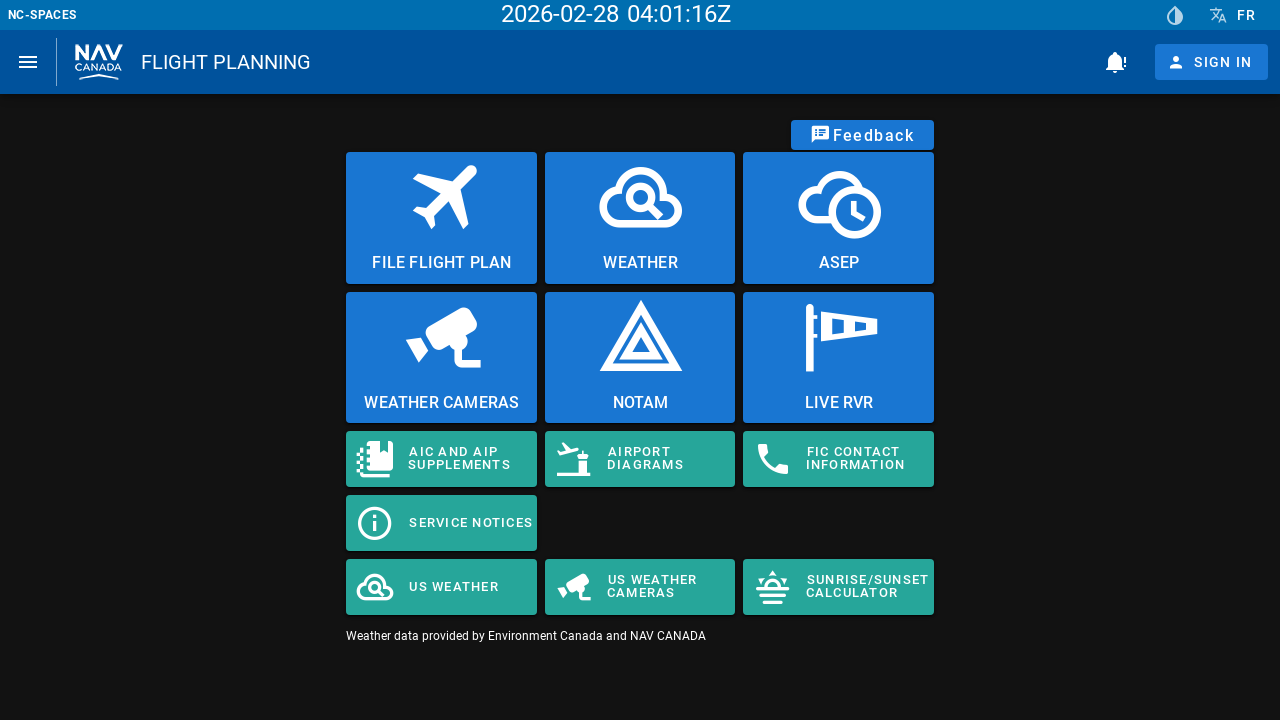